Tests dismissing a confirm dialog and verifies the result text shows "You pressed Cancel!"

Starting URL: https://manojkumar4636.github.io/Selenium_Practice_Hub/pages/Alert.html

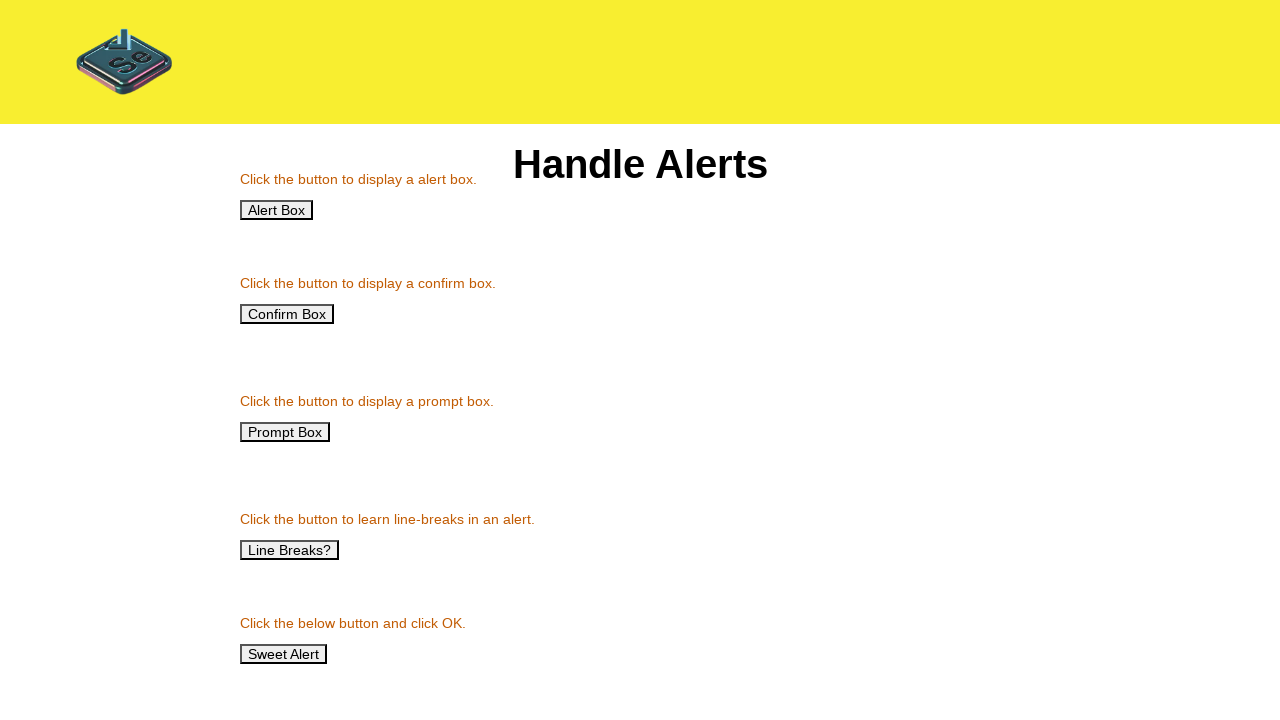

Set up dialog handler to dismiss confirm dialogs
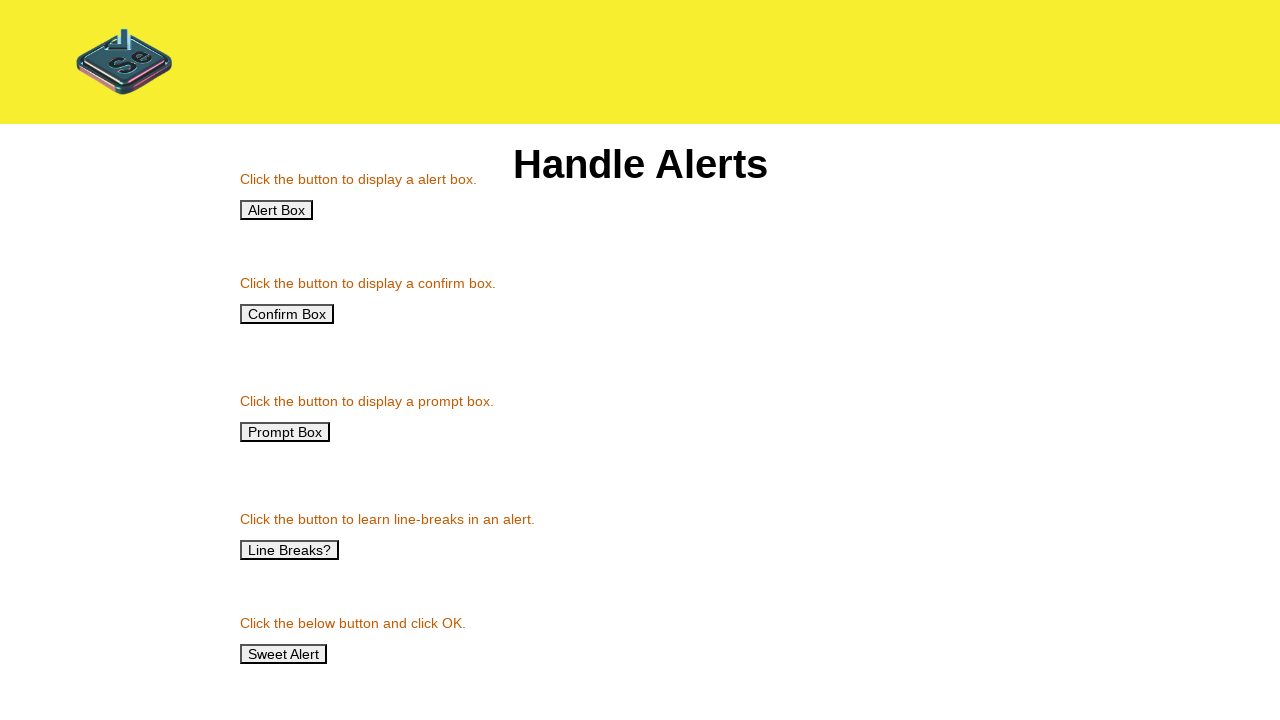

Clicked button to trigger confirm alert at (287, 314) on [onclick='confirmAlert()']
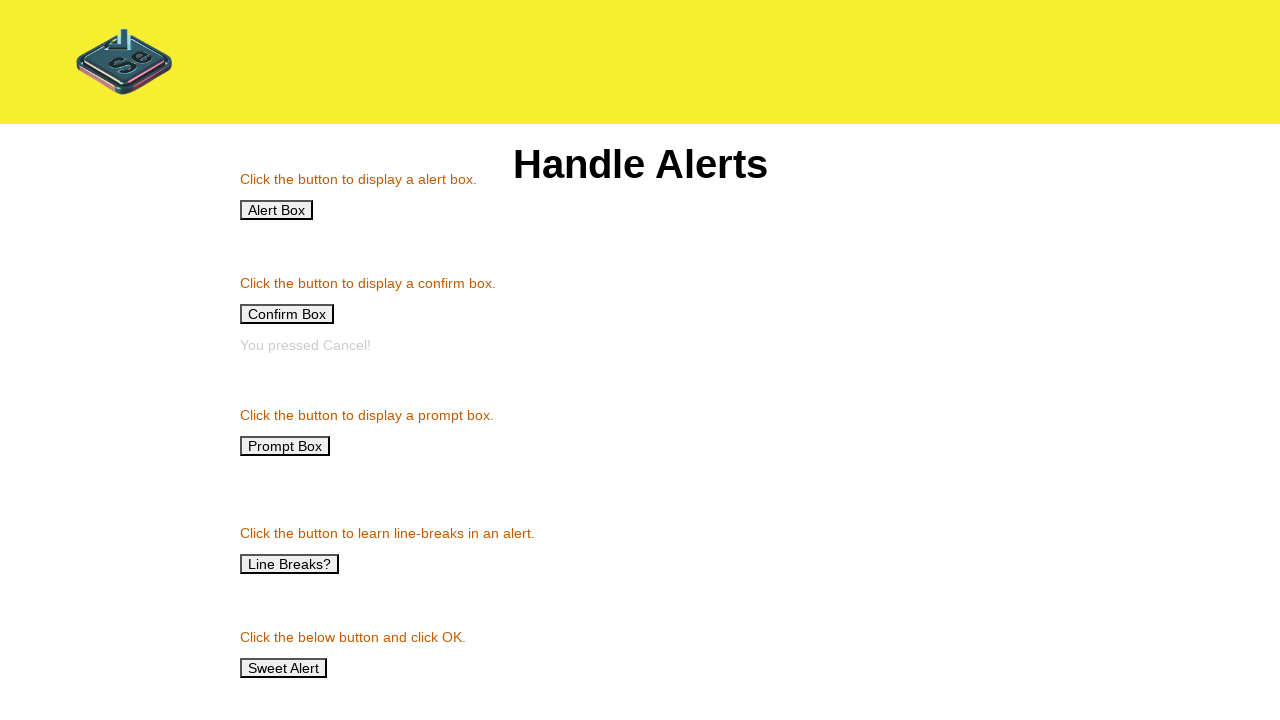

Waited for result element to become visible
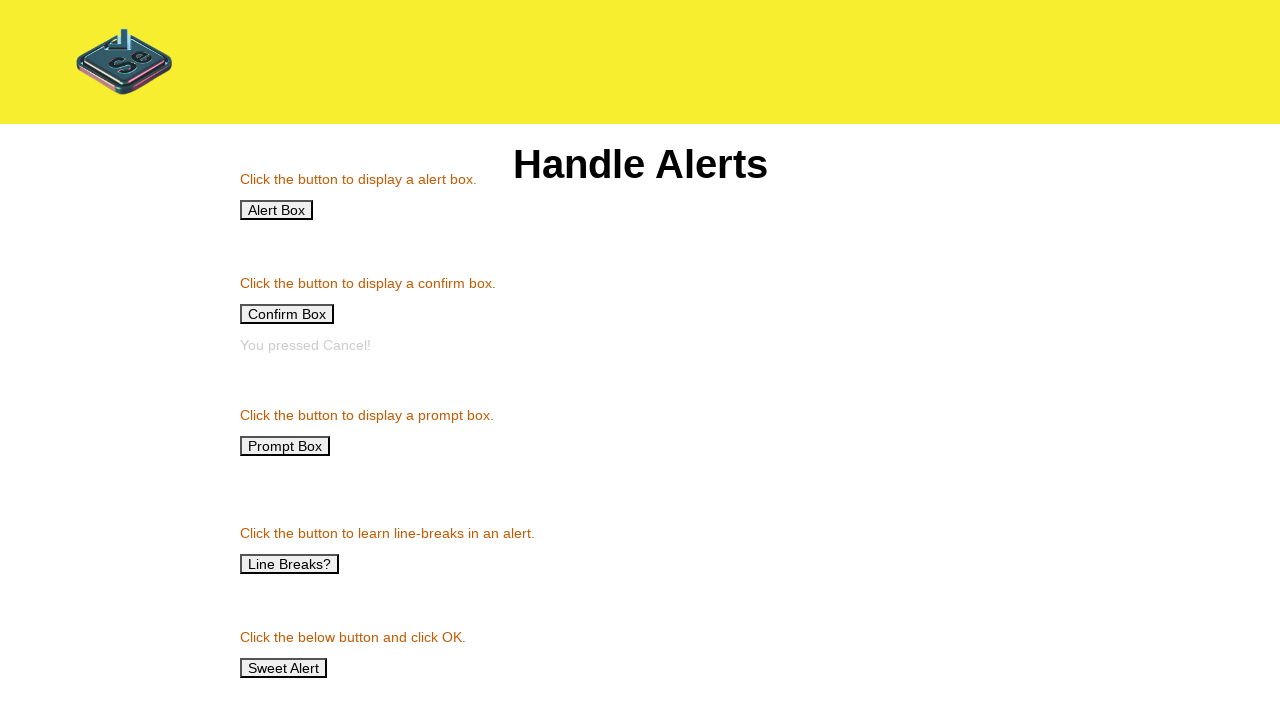

Verified result text shows 'You pressed Cancel!'
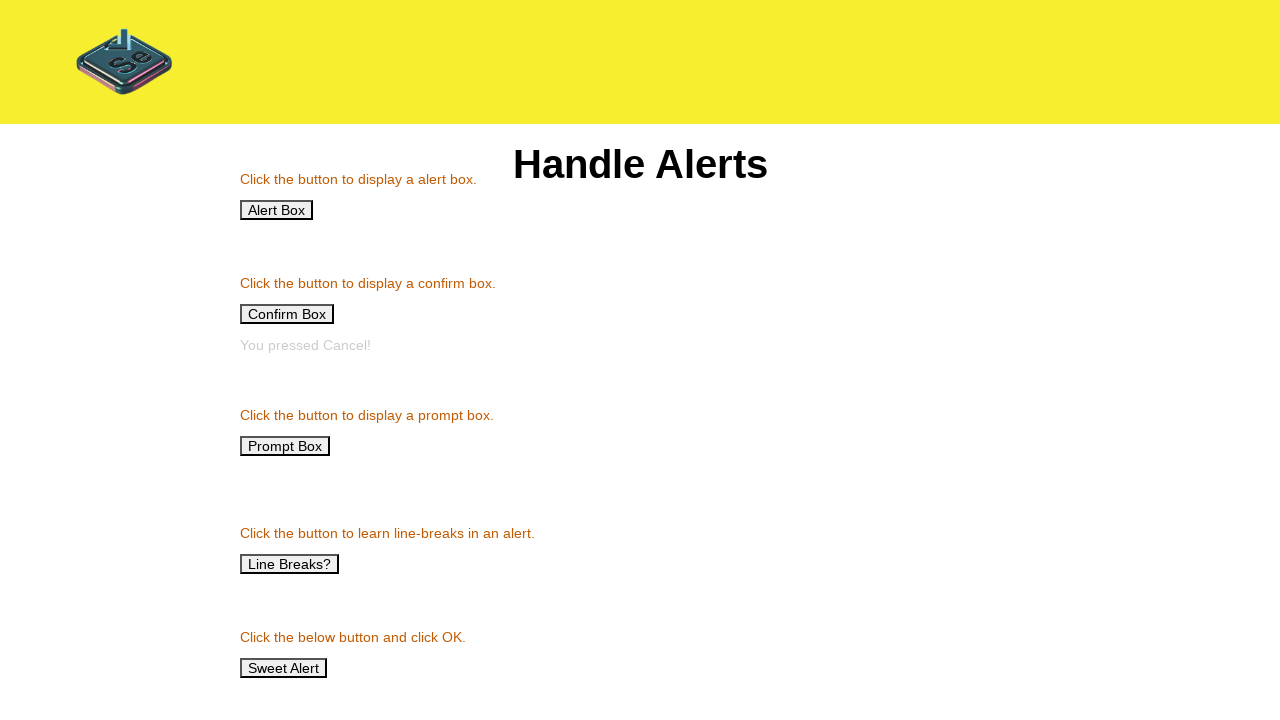

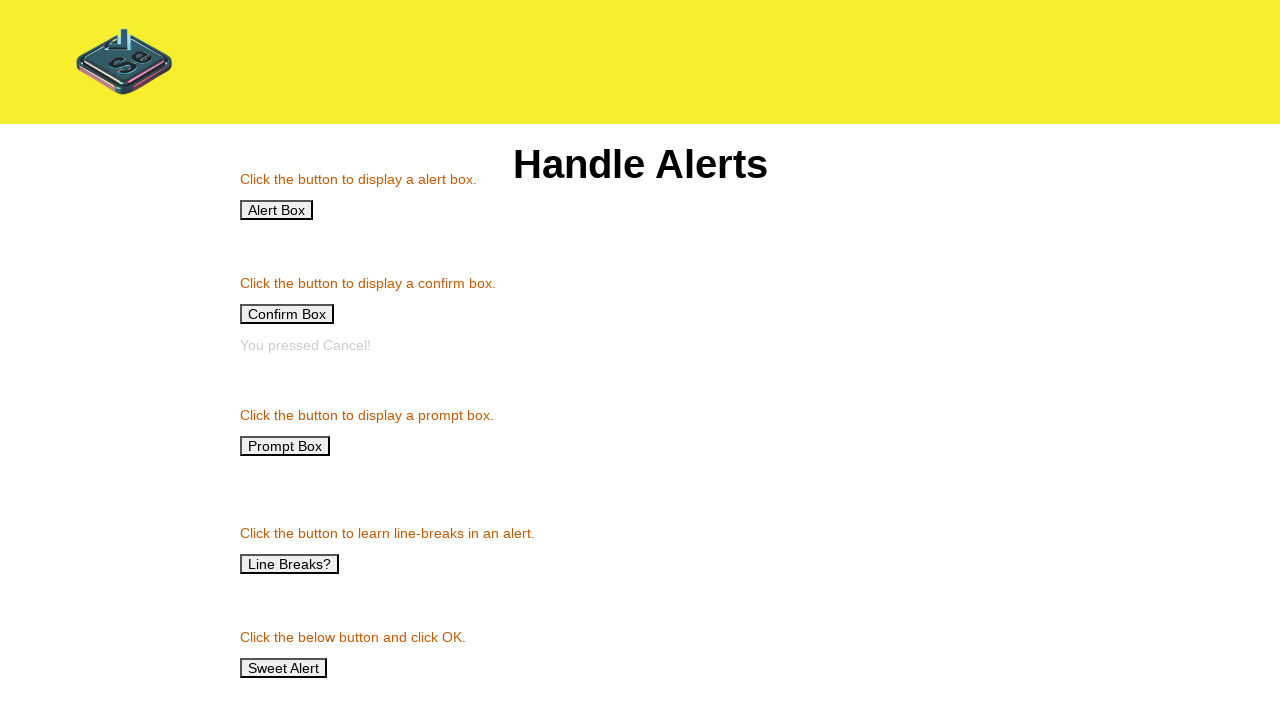